Tests basic JavaScript alert by clicking a button, verifying the alert text, and accepting it

Starting URL: https://demoqa.com/alerts

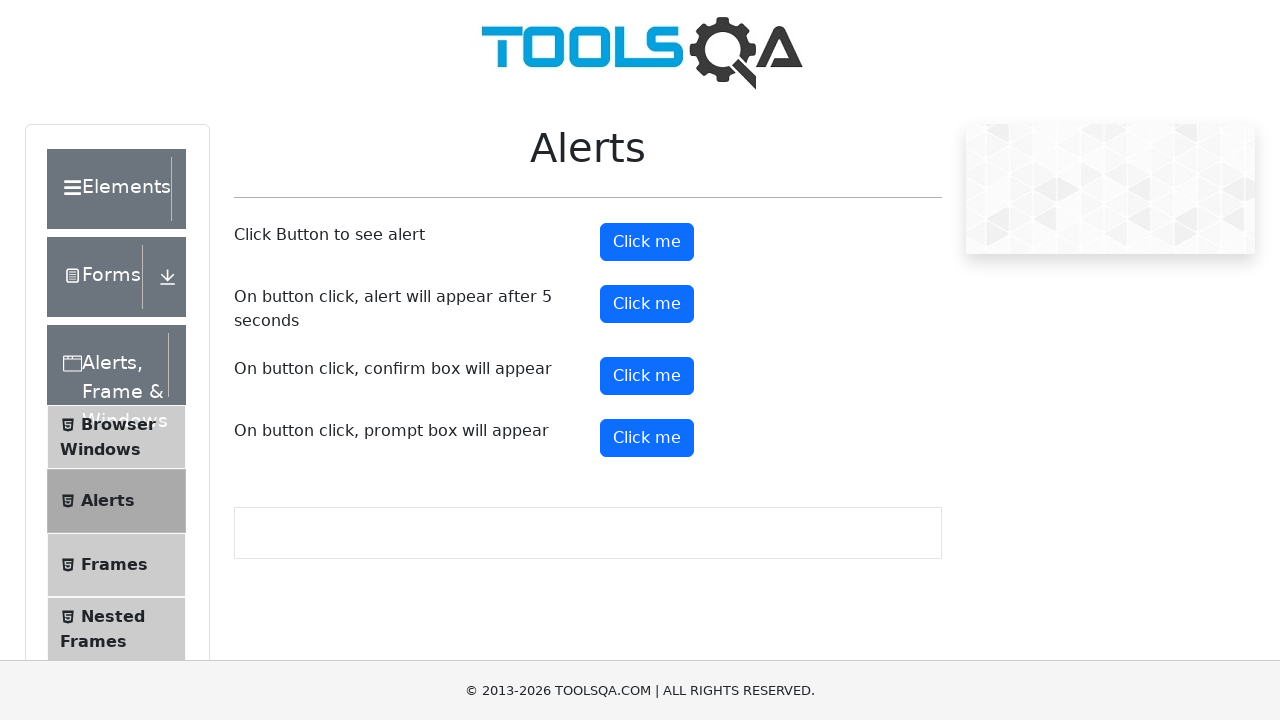

Clicked the alert trigger button at (647, 242) on xpath=(//button)[2]
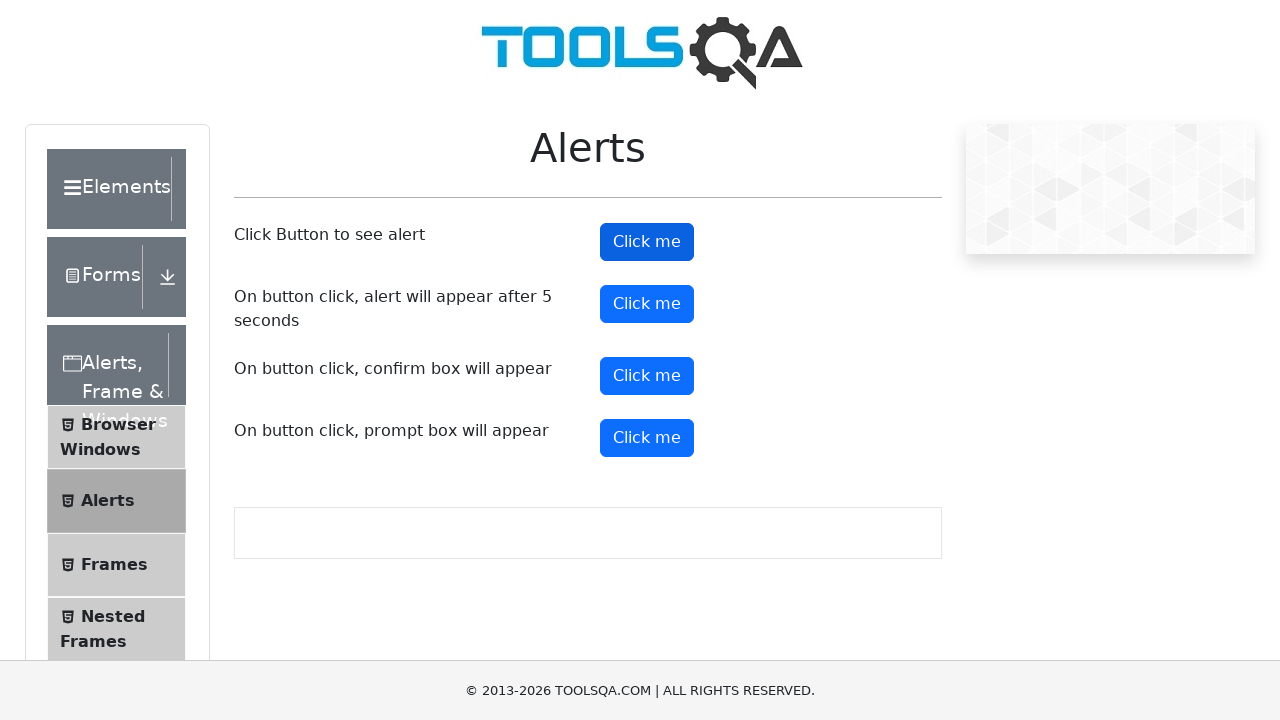

Set up dialog handler to accept alert with message 'You clicked a button'
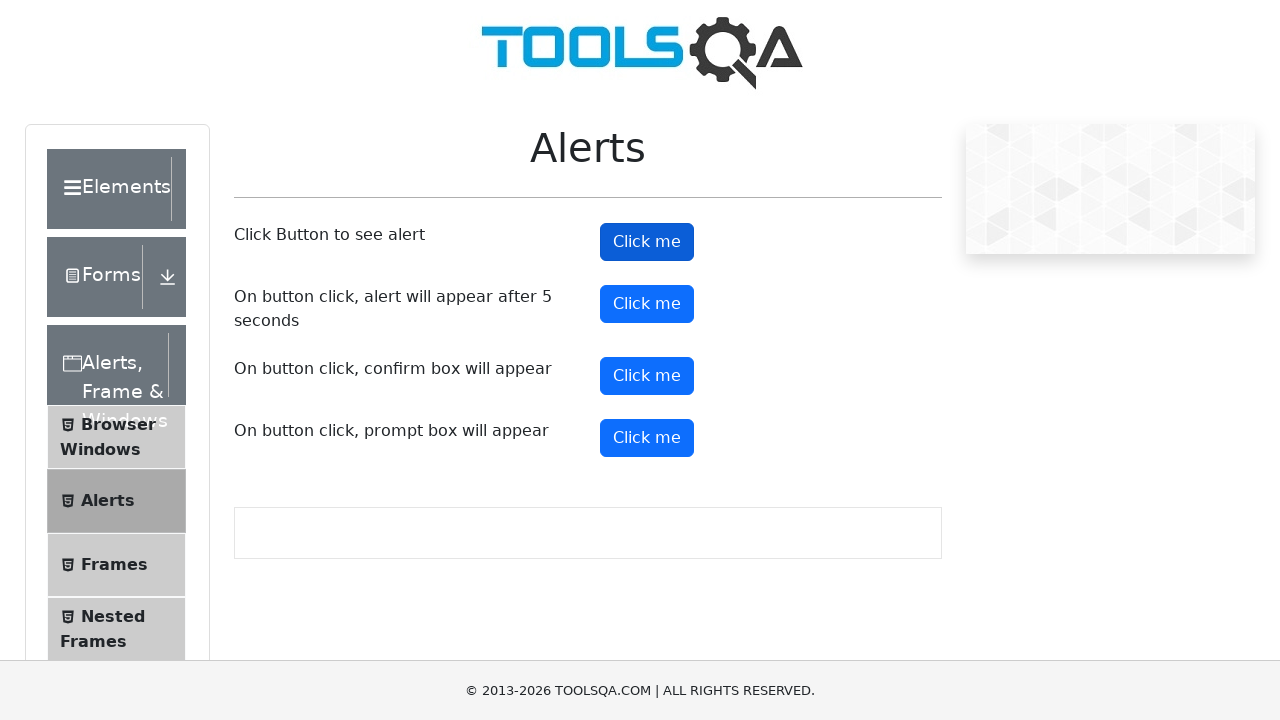

Waited 2 seconds for alert to be processed
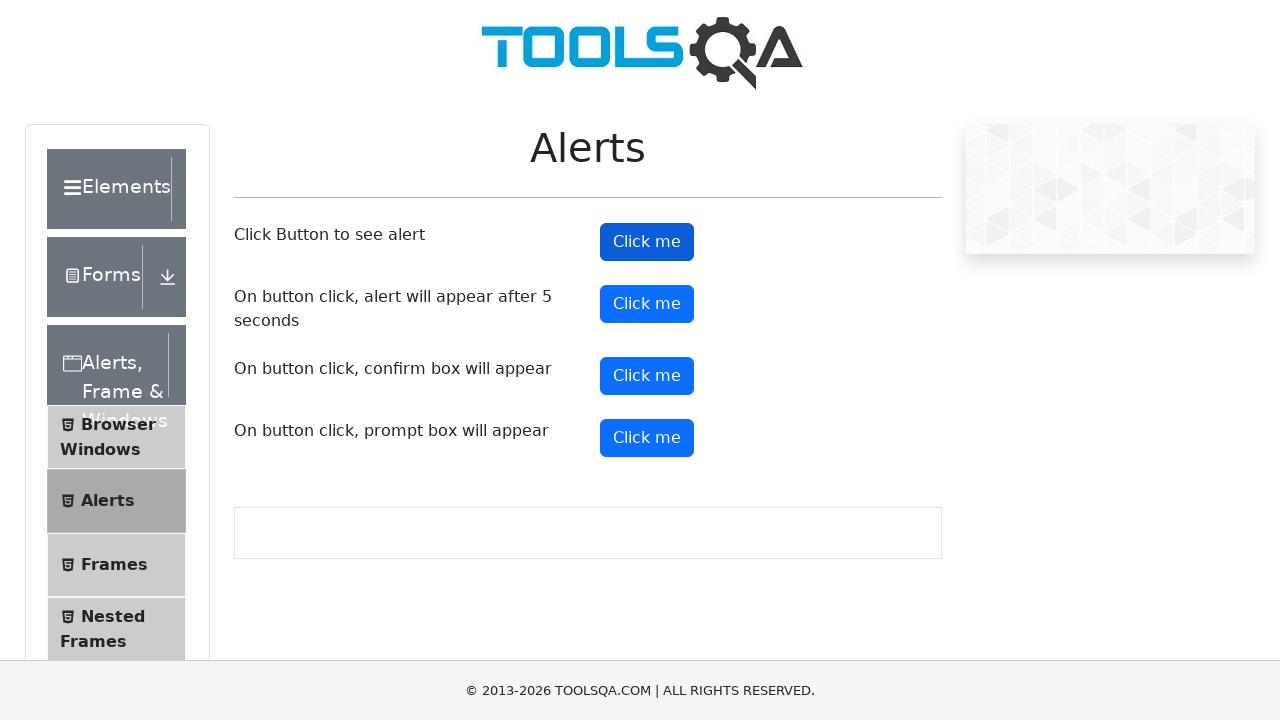

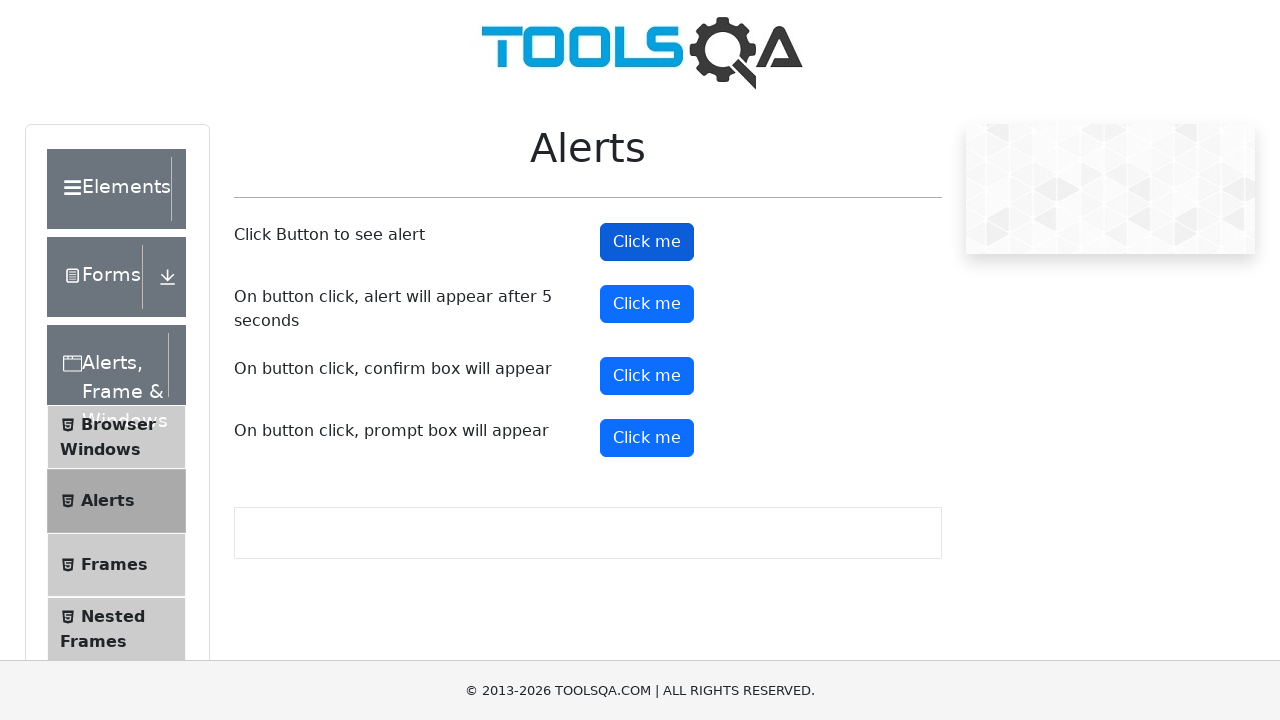